Tests single dropdown selection by selecting an option by index from a select element

Starting URL: https://www.lambdatest.com/selenium-playground/select-dropdown-demo

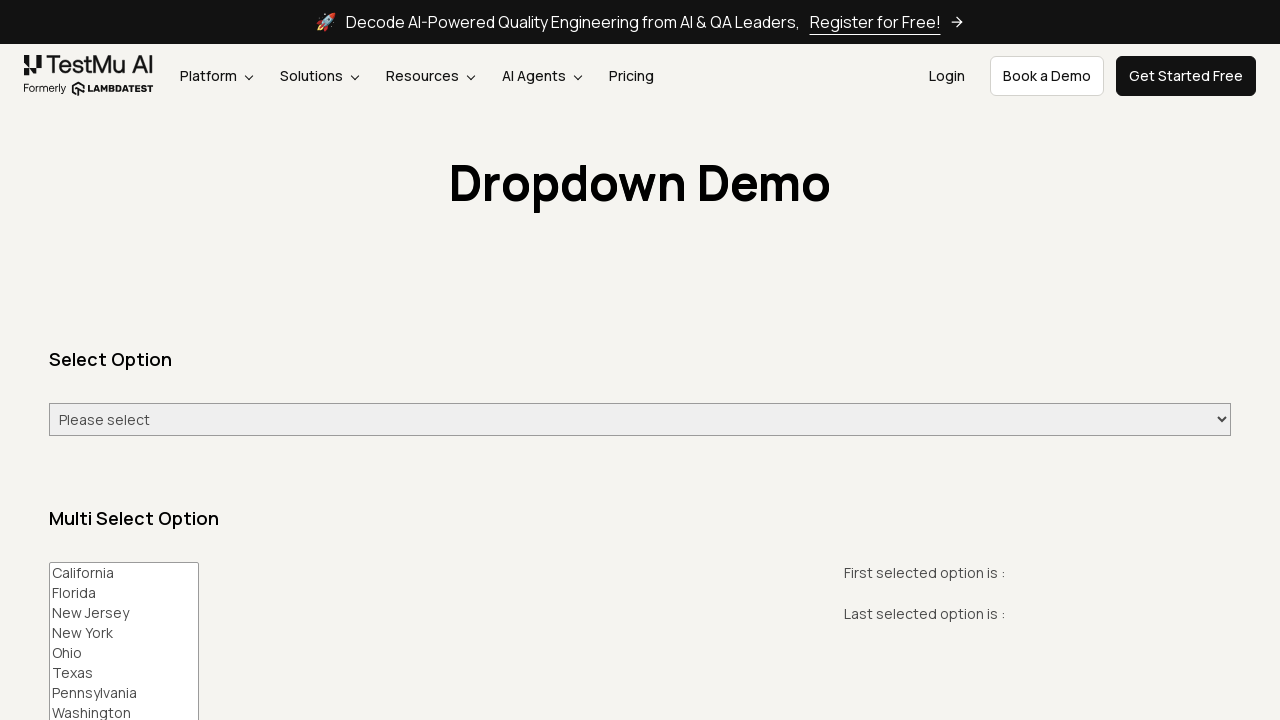

Navigated to select dropdown demo page
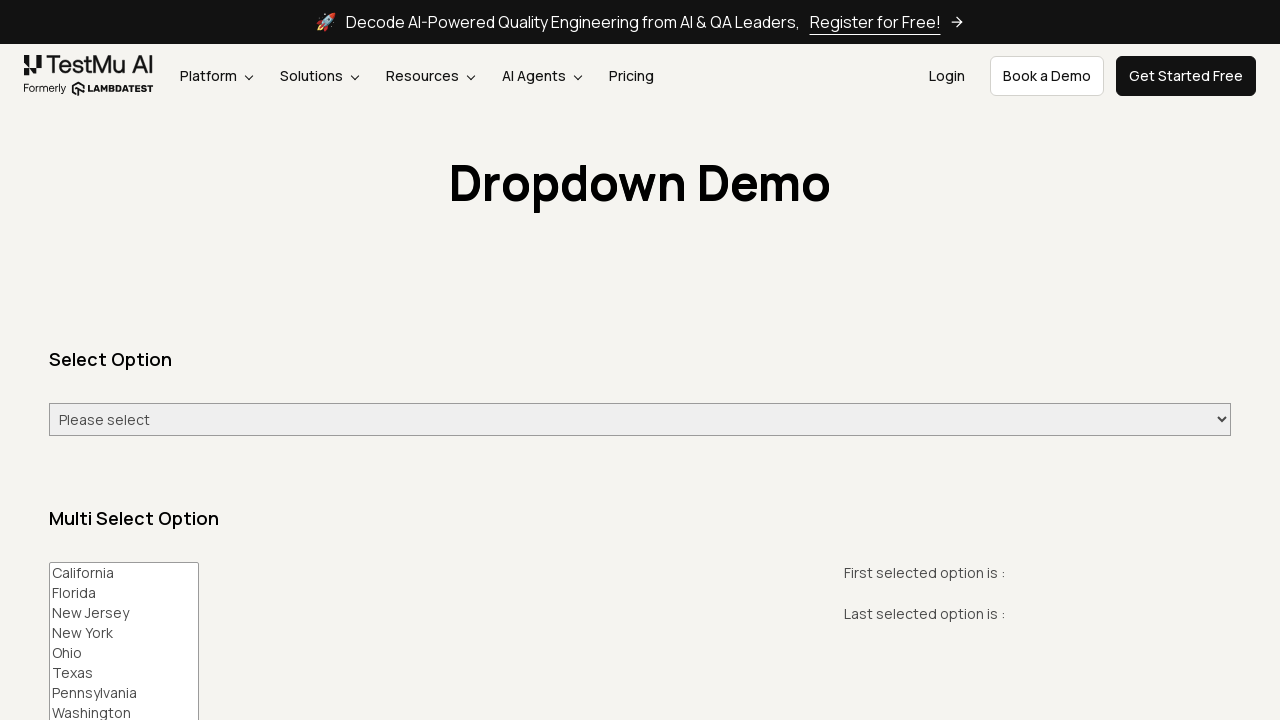

Selected option at index 5 from the dropdown on #select-demo
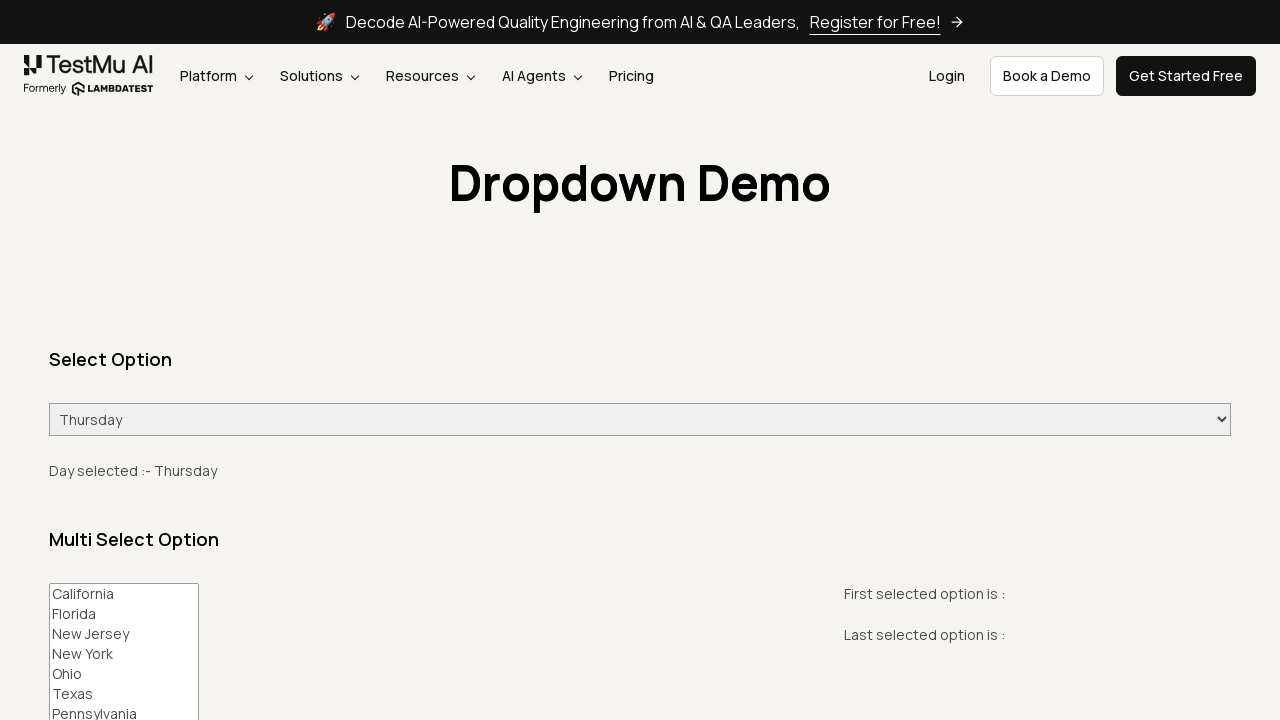

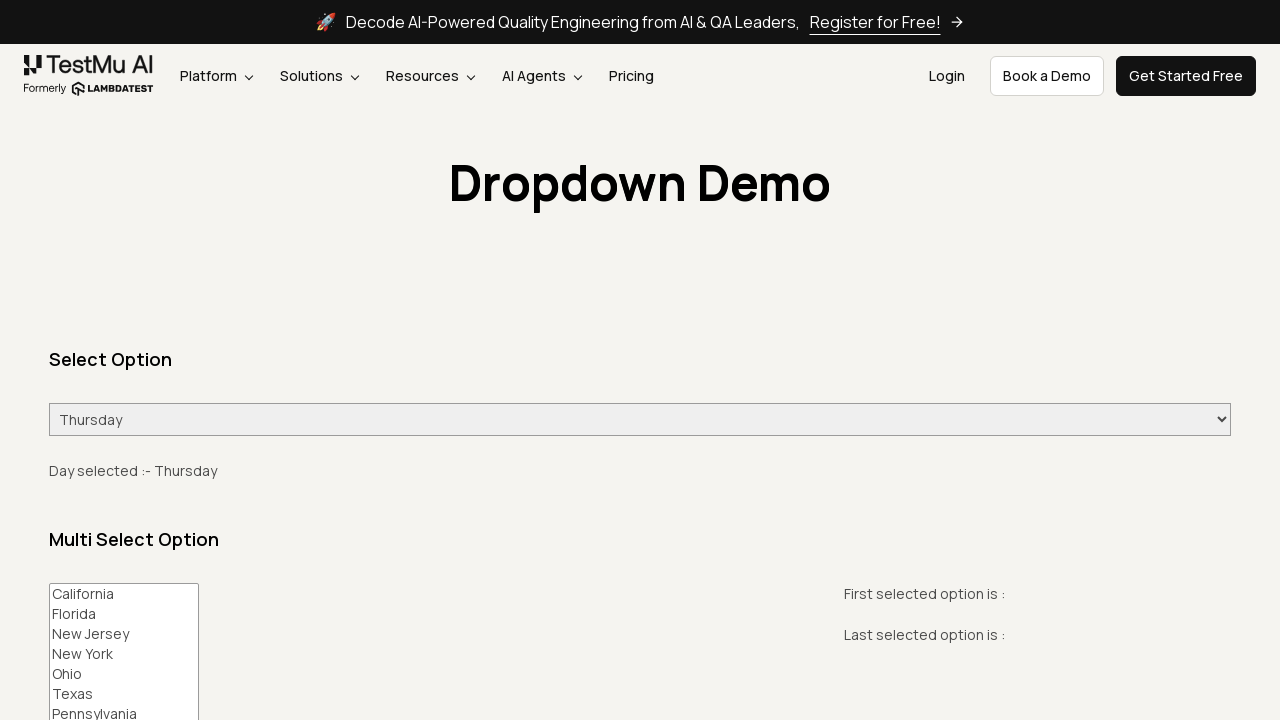